Tests DuckDuckGo search functionality by entering "DevOps Roadmap 2025" query and verifying results load

Starting URL: https://duckduckgo.com/

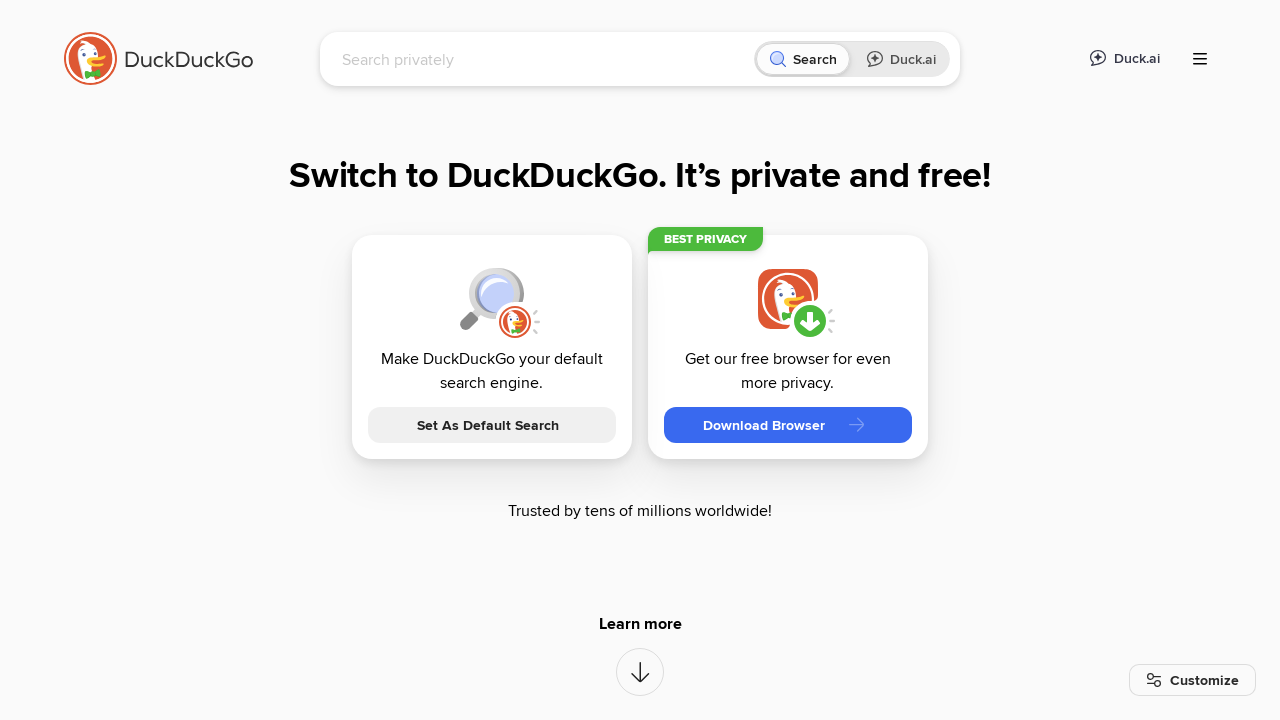

Filled search box with 'DevOps Roadmap 2025' query on input[name='q']
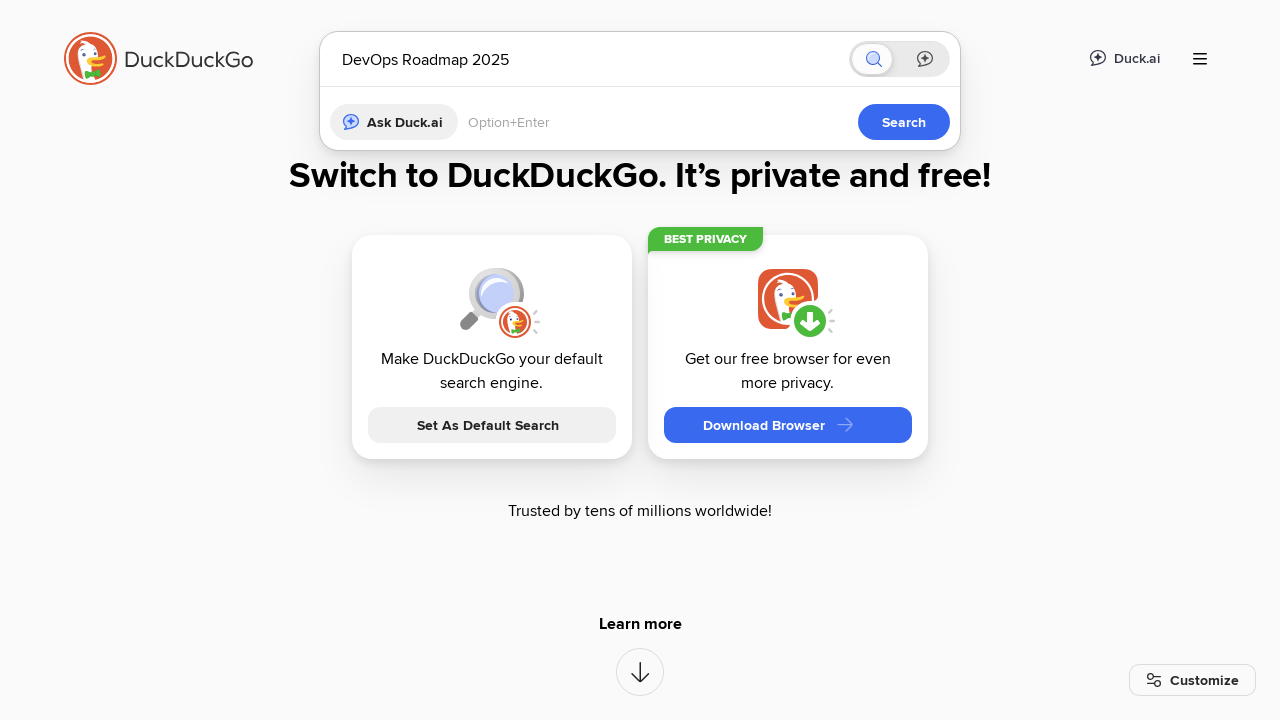

Pressed Enter to submit search query on input[name='q']
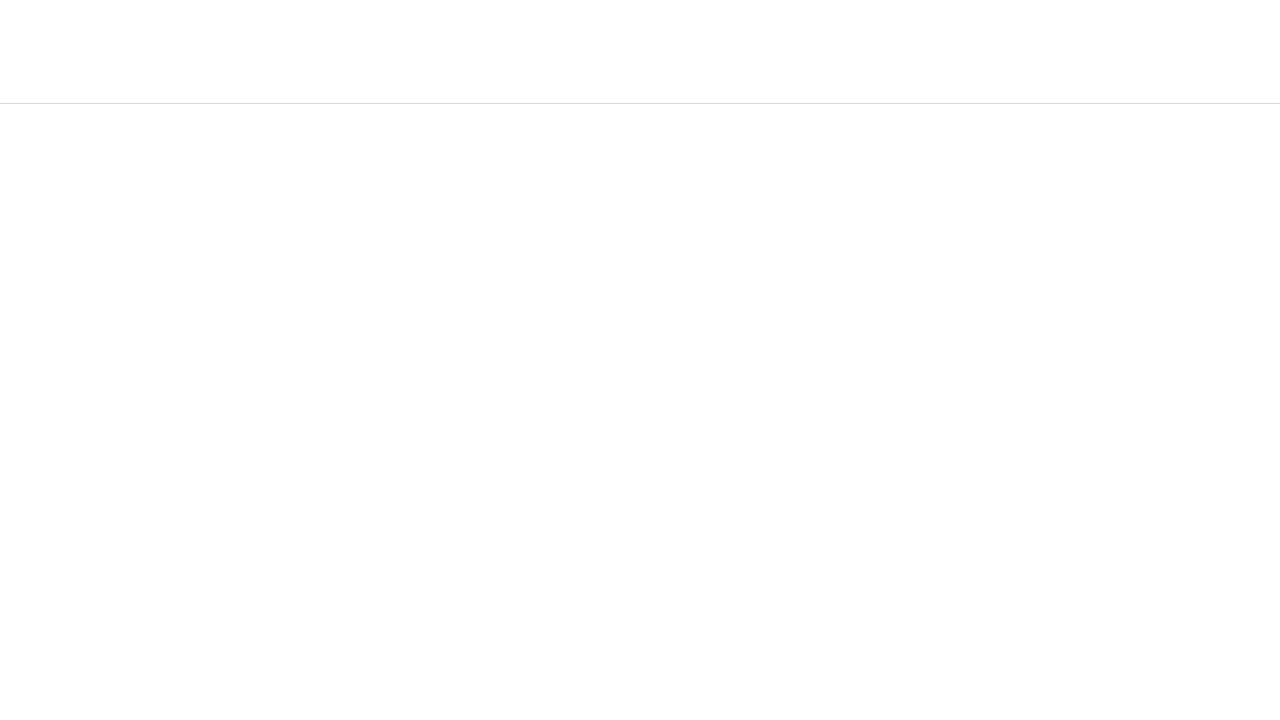

Search results loaded and page title verified to contain 'DevOps Roadmap 2025'
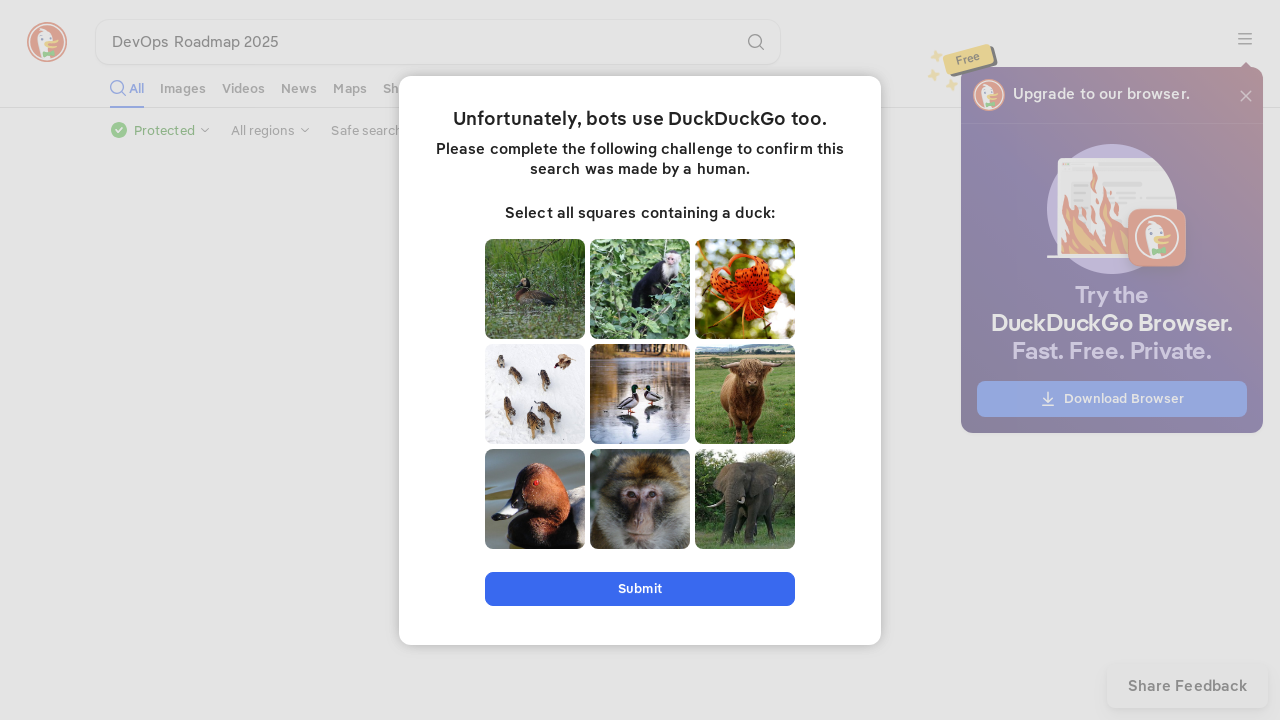

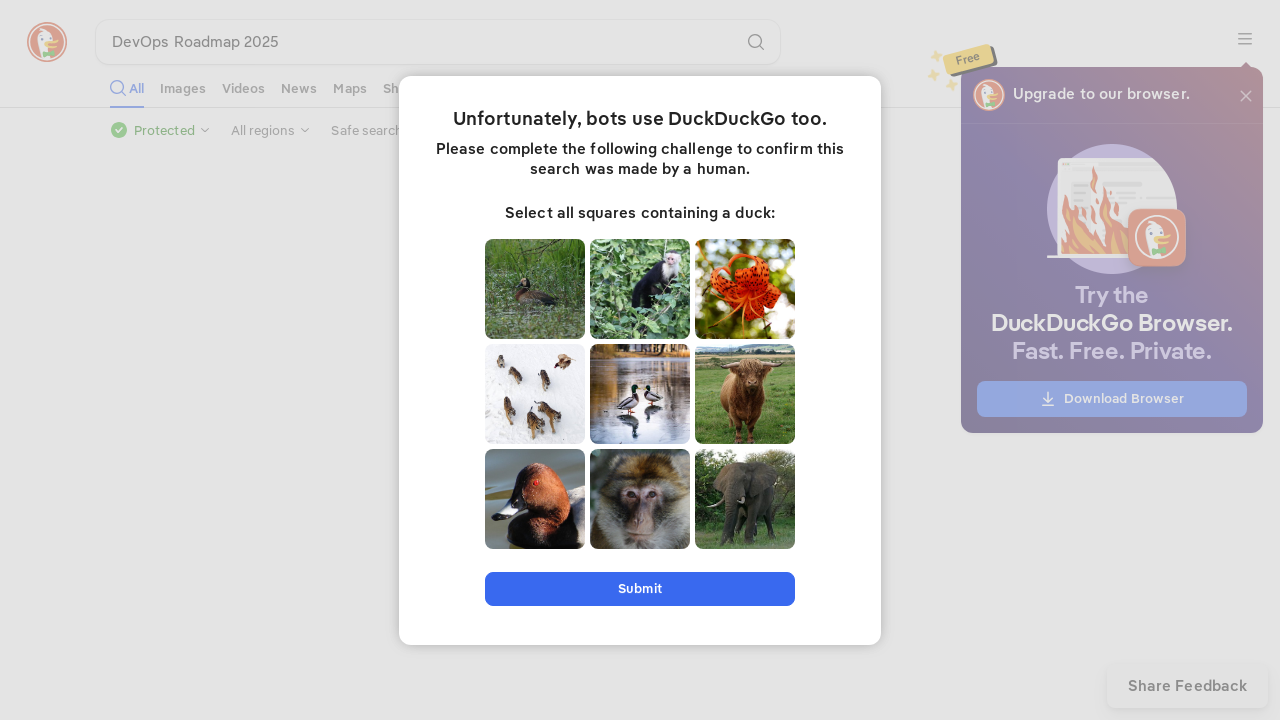